Tests context menu functionality by right-clicking on a designated area and verifying alert appears

Starting URL: https://the-internet.herokuapp.com/

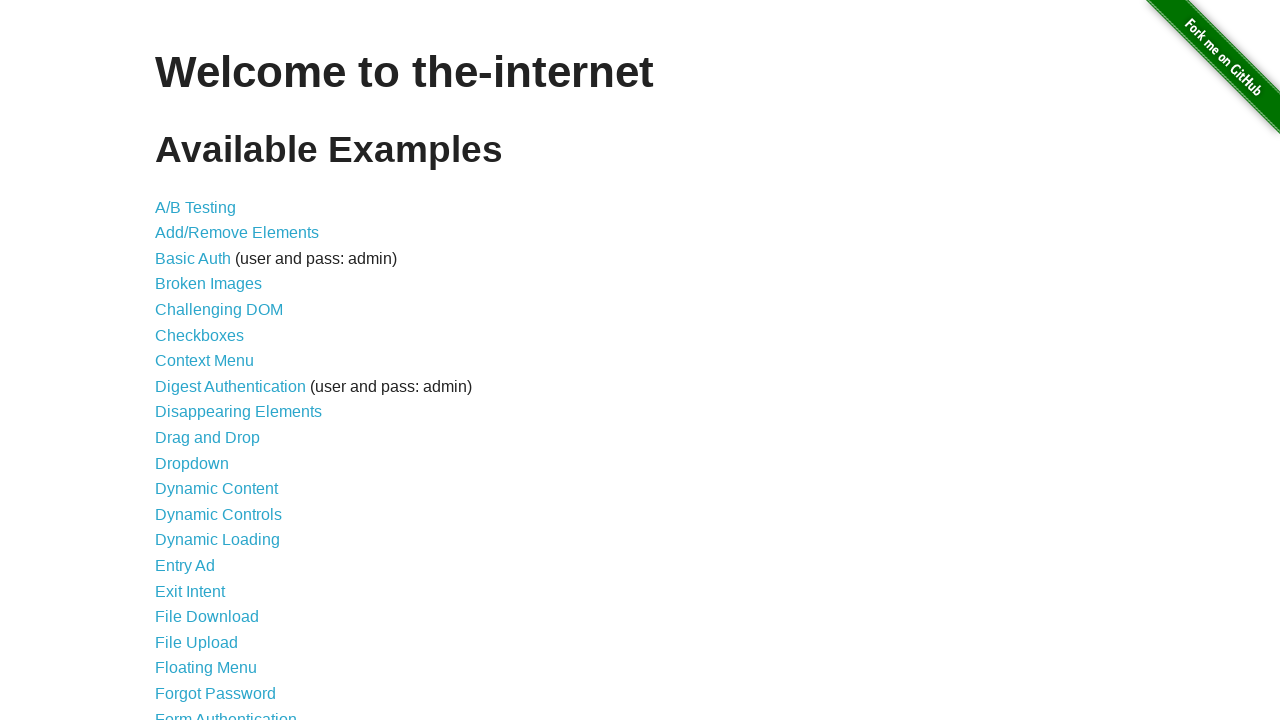

Clicked on Context Menu link at (204, 361) on a[href*='context']
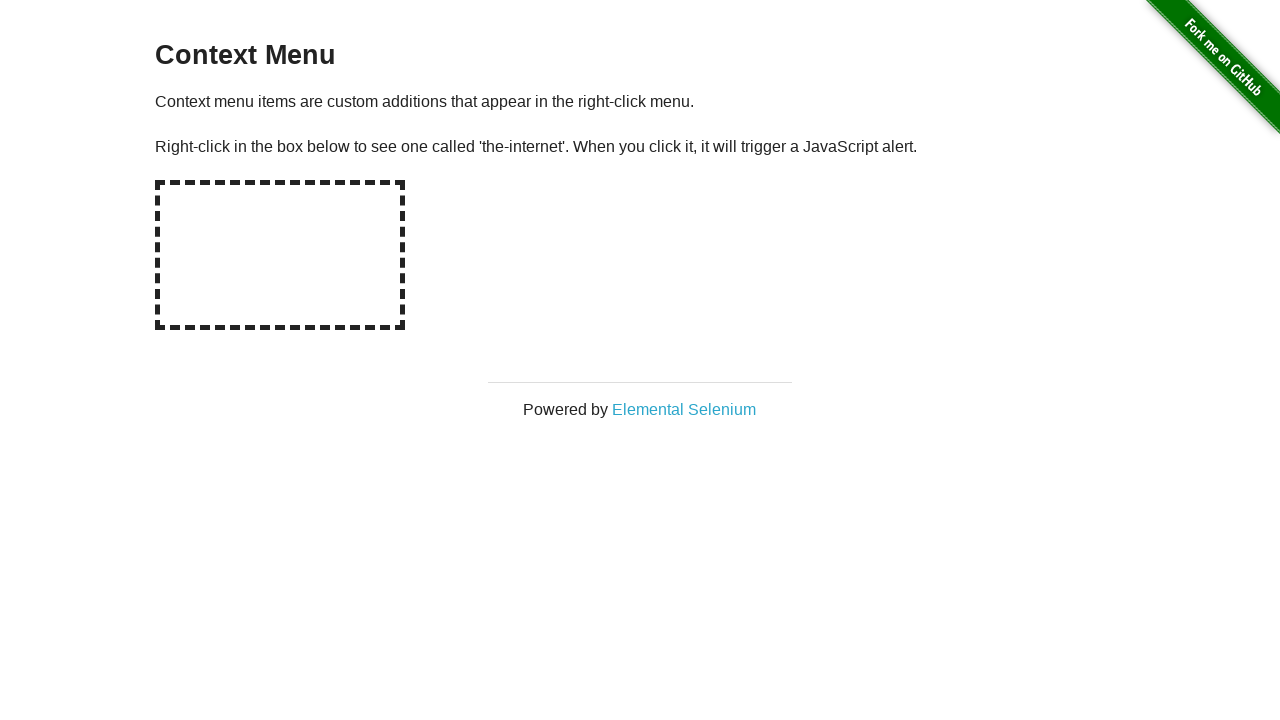

Set up dialog handler to accept alerts
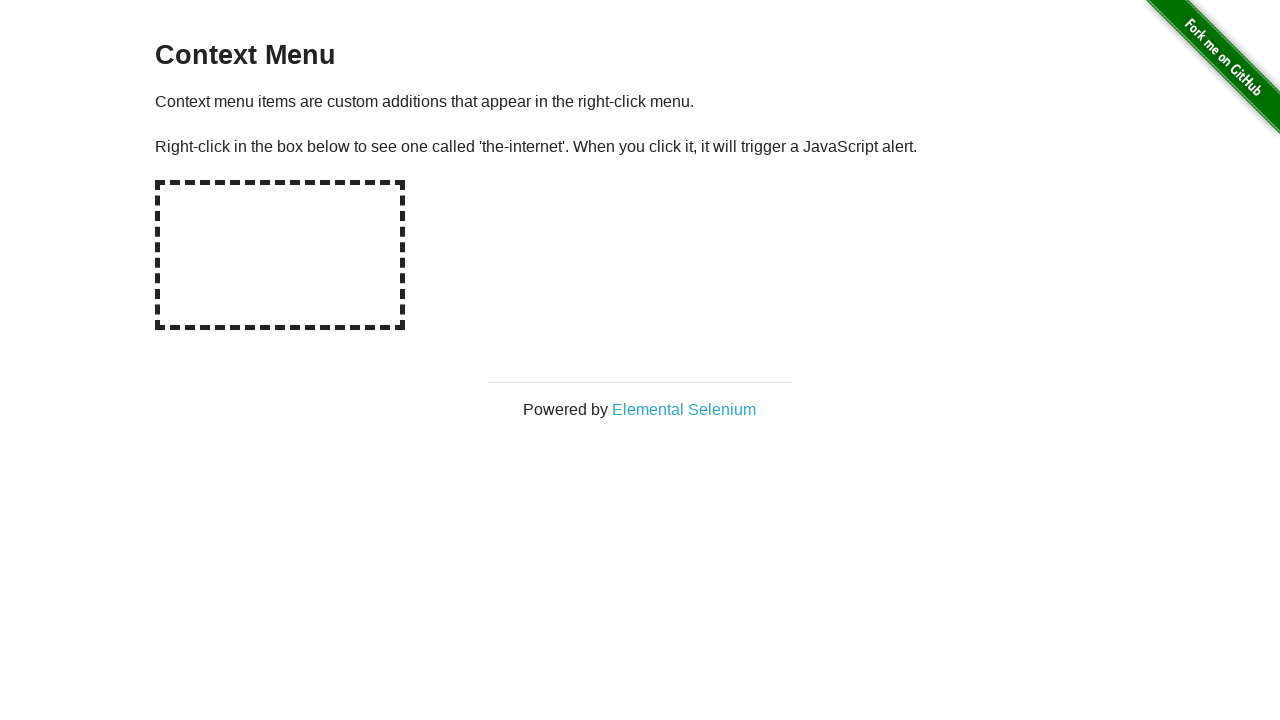

Right-clicked on hot-spot element to trigger context menu at (280, 255) on #hot-spot
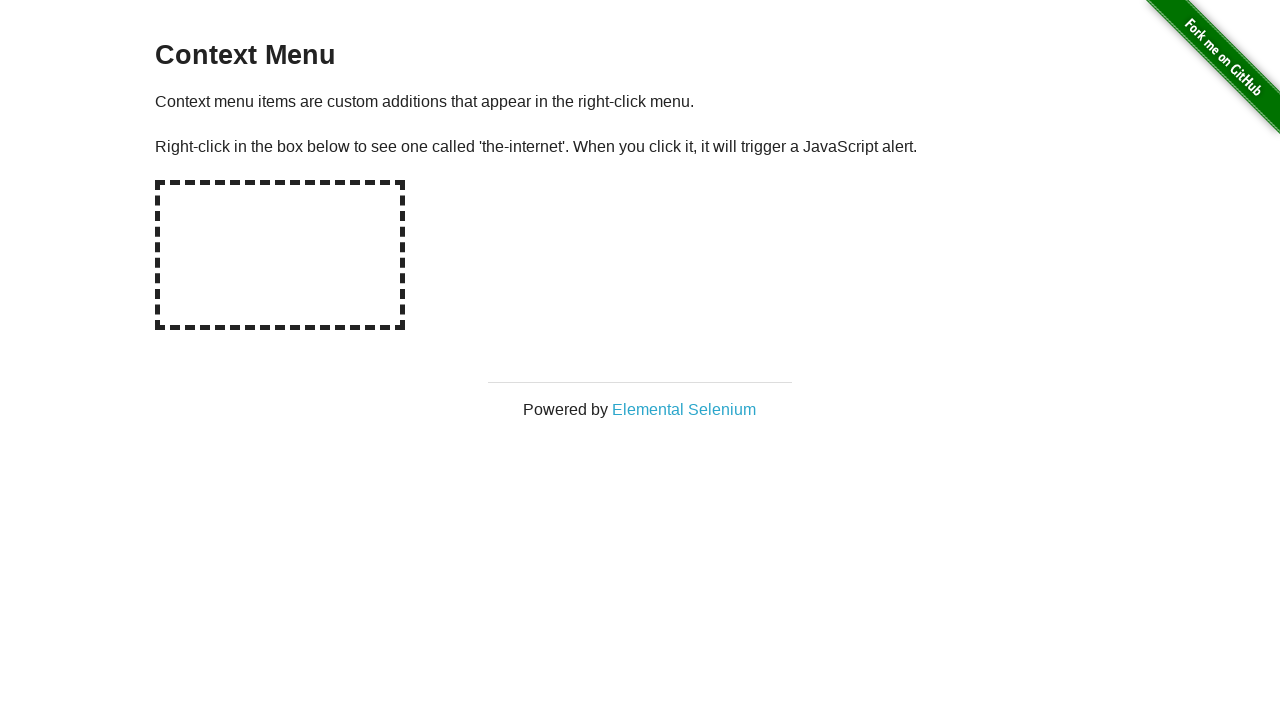

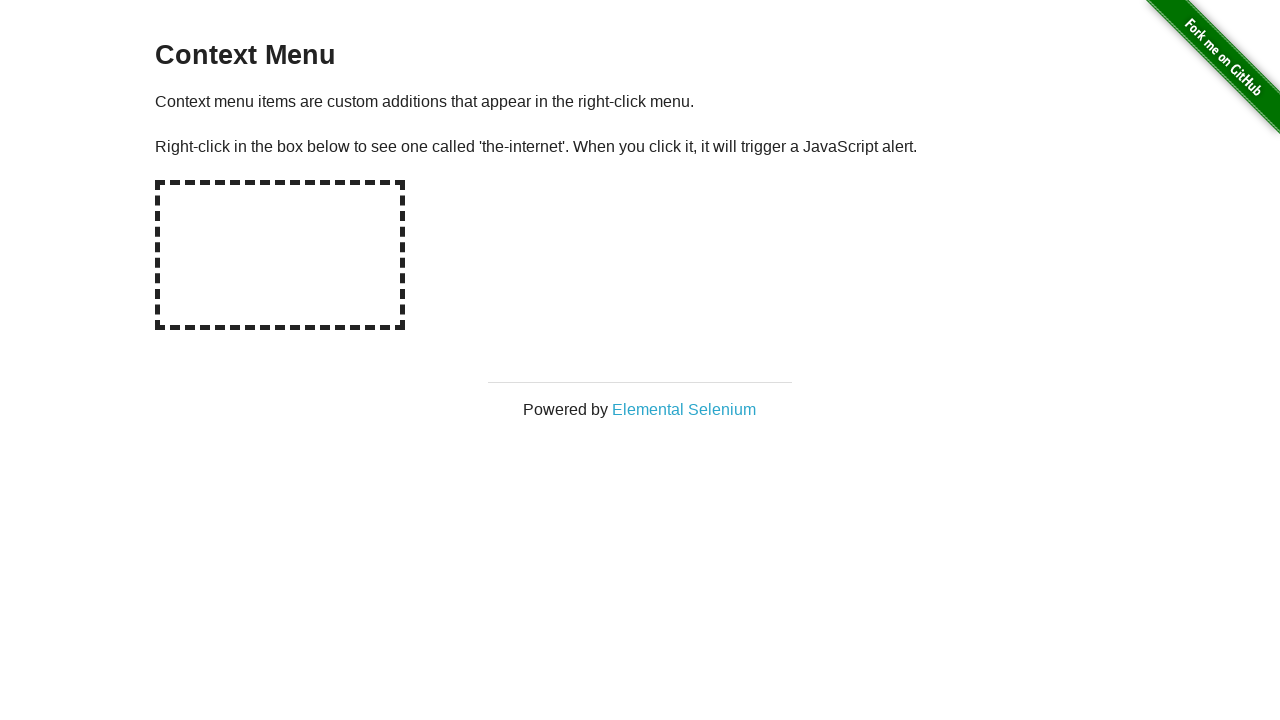